Tests prompt alert functionality by navigating to the alert page, triggering a prompt alert, entering text, and accepting it

Starting URL: http://demo.automationtesting.in/Alerts.html

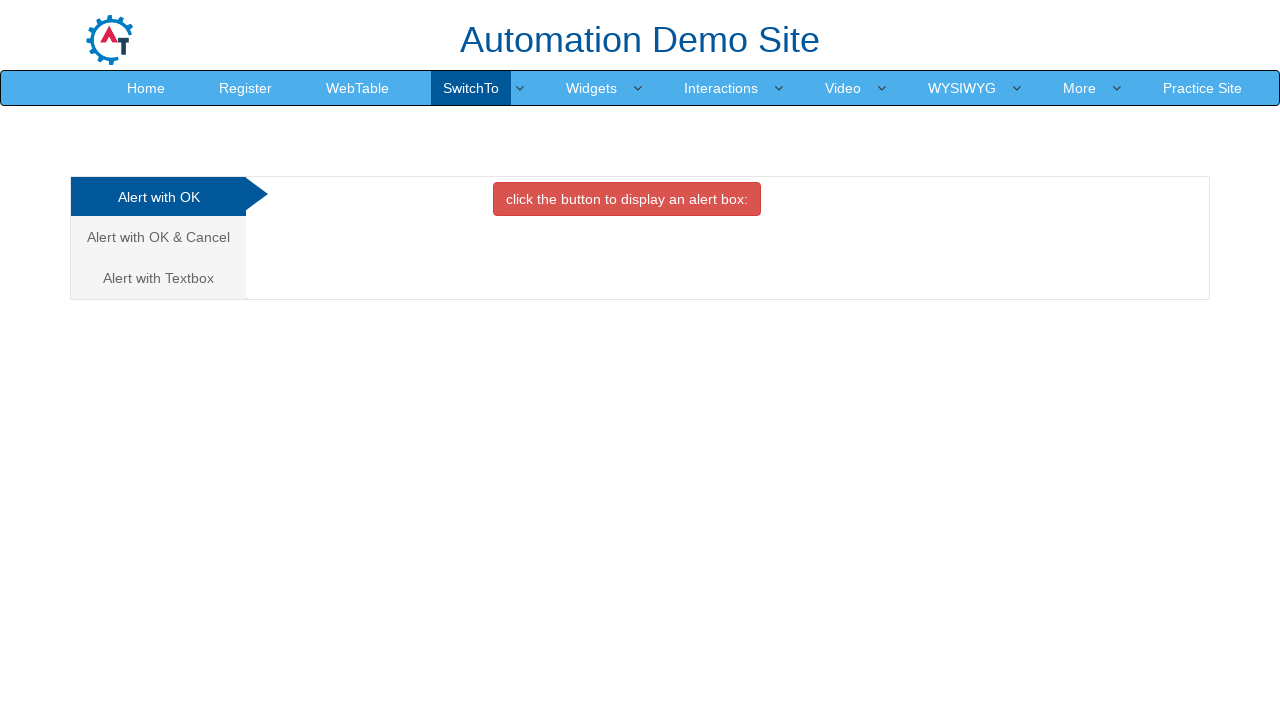

Clicked on 'Alert with Textbox' link to navigate to prompt alert section at (158, 278) on text=Alert with Textbox
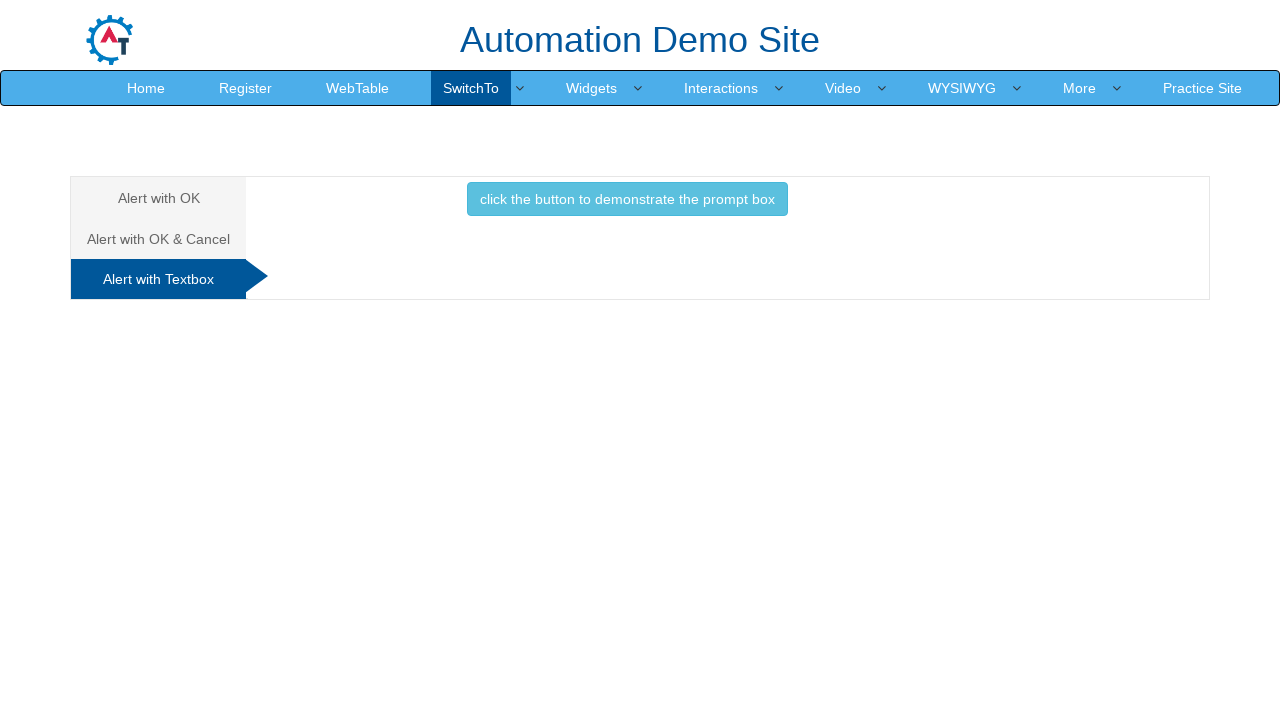

Clicked button to trigger the prompt alert at (627, 199) on button.btn.btn-info
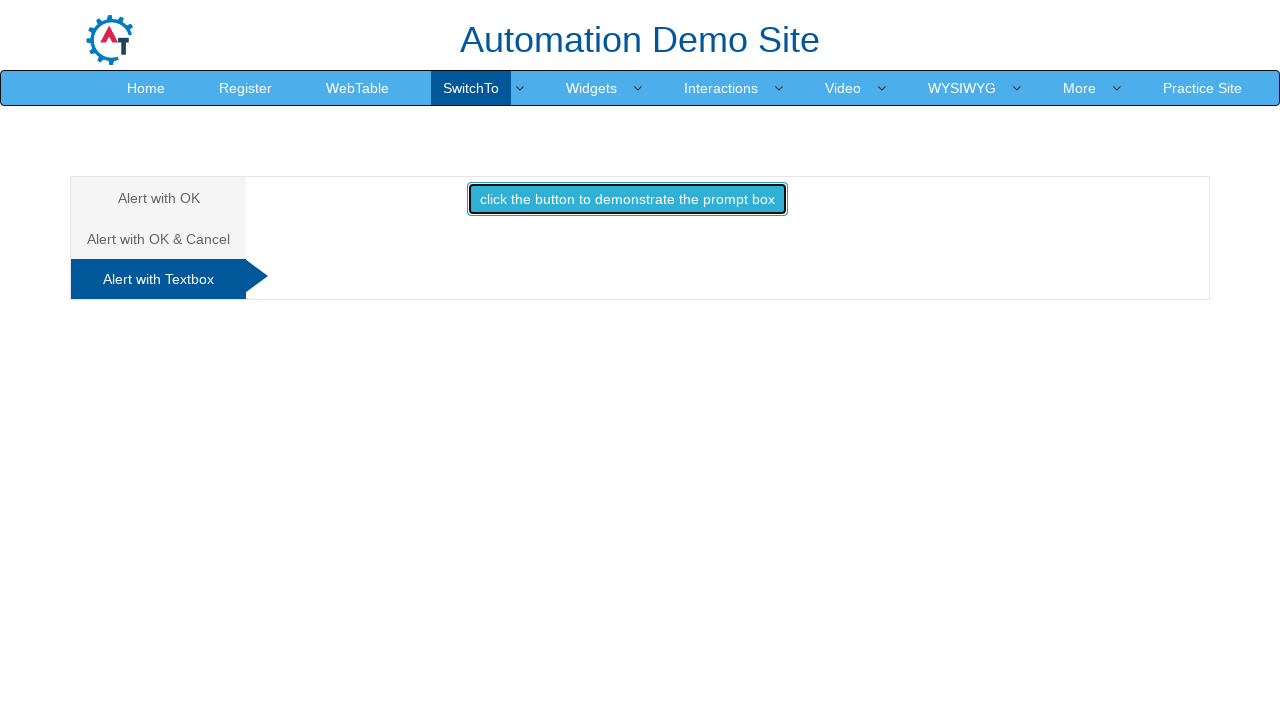

Handled prompt alert by entering 'Jason huggins' and accepting it
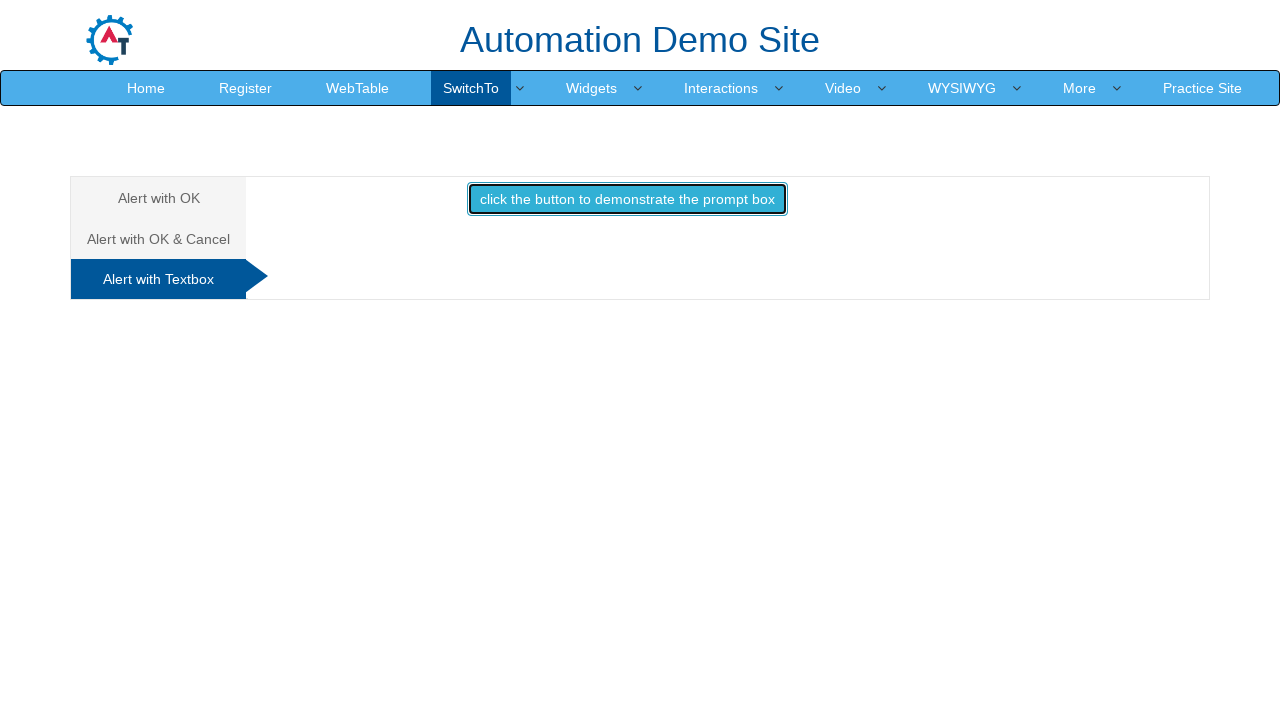

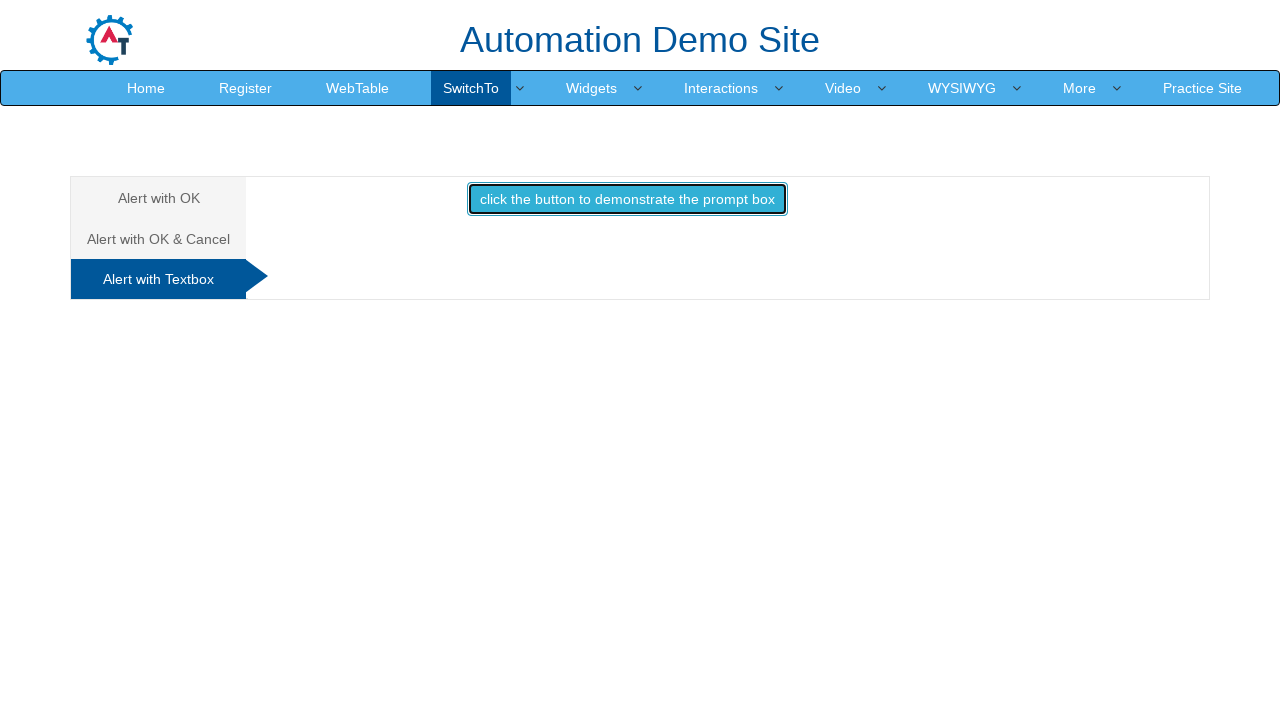